Tests various wait conditions on a demo page by clicking buttons and verifying element visibility, invisibility, clickability, and text changes

Starting URL: https://www.leafground.com/waits.xhtml

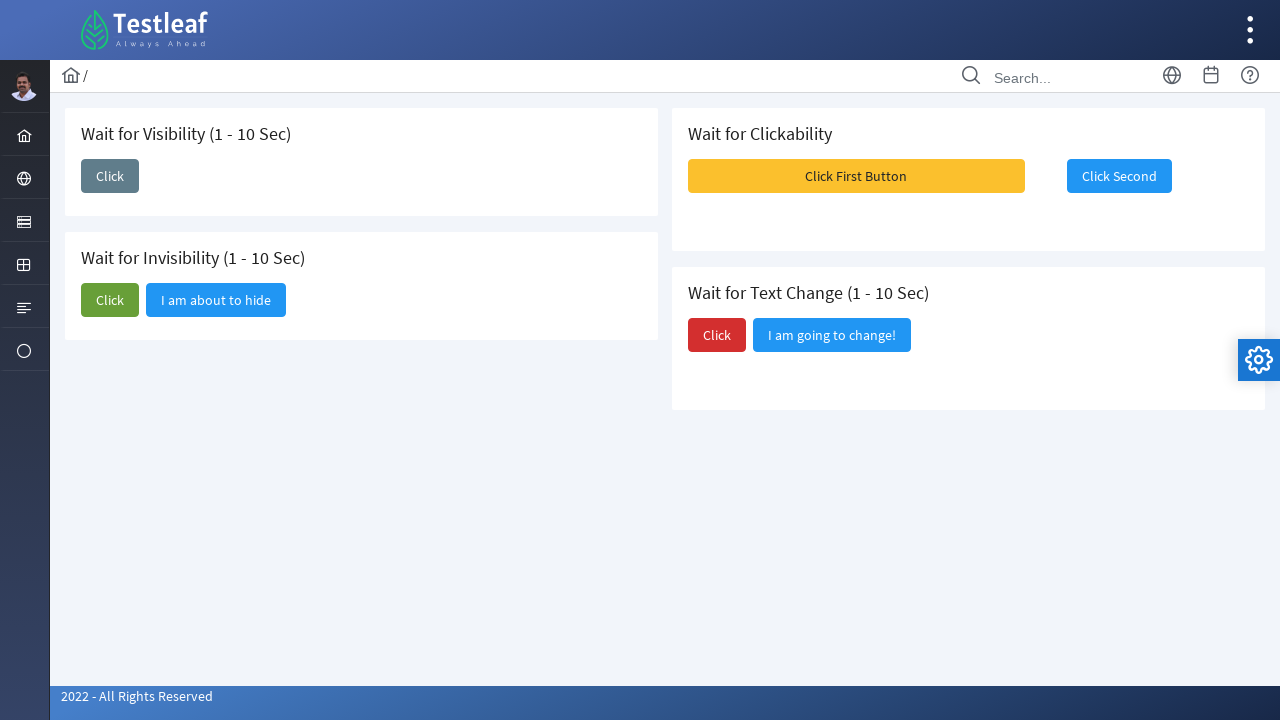

Clicked first 'Click' button to trigger visibility wait at (110, 176) on xpath=(//span[text()='Click'])[1]
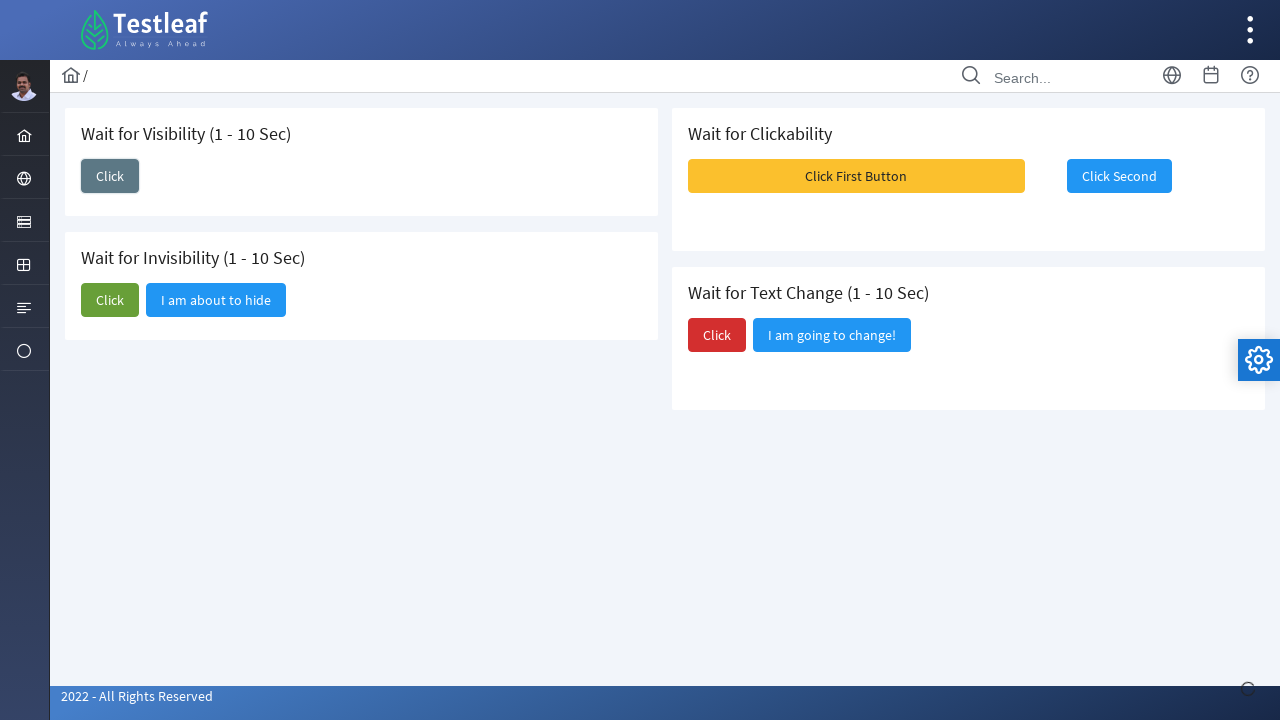

Waited for 'I am here' element to become visible
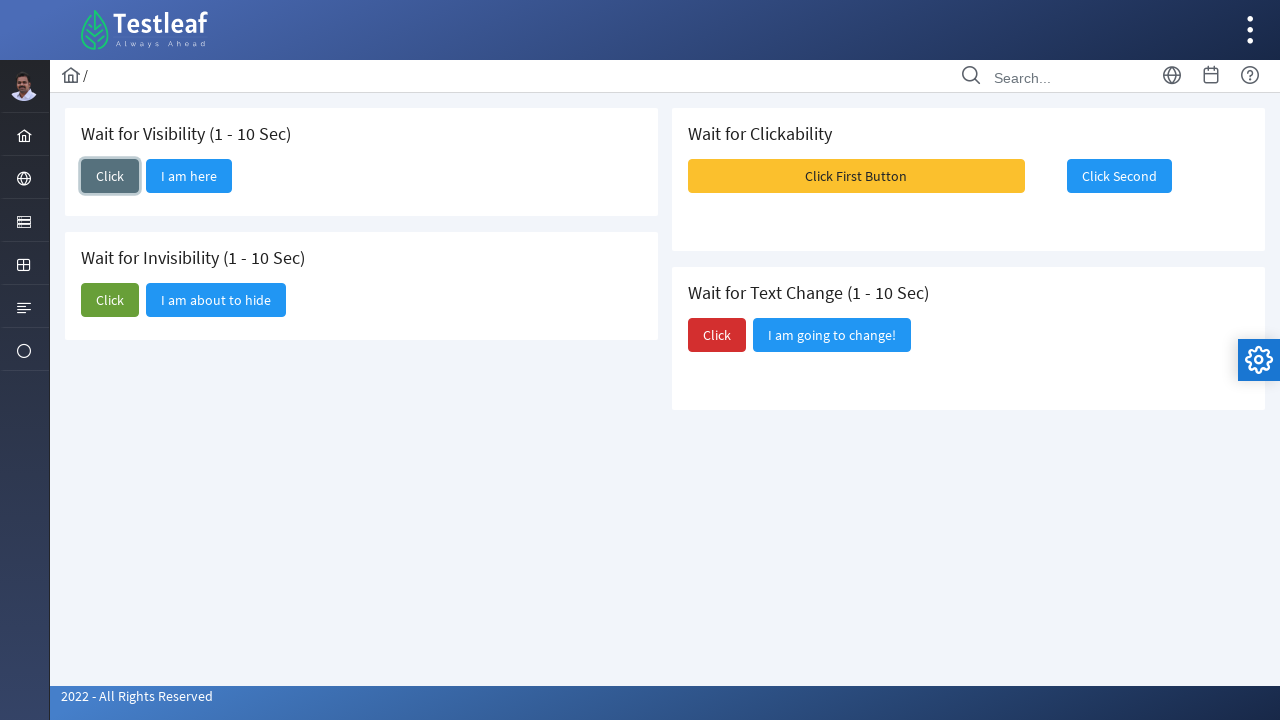

Clicked second 'Click' button to trigger invisibility wait at (110, 300) on xpath=(//span[text()='Click'])[2]
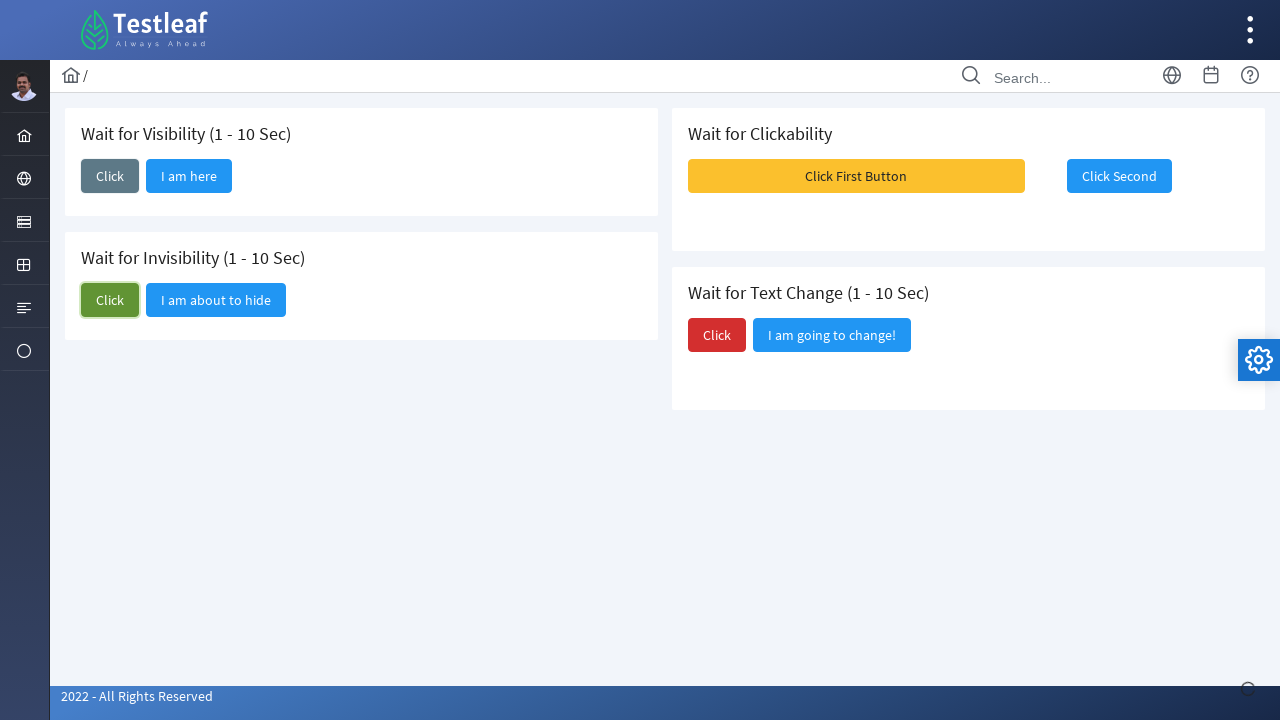

Waited for 'I am about to hide' element to become invisible
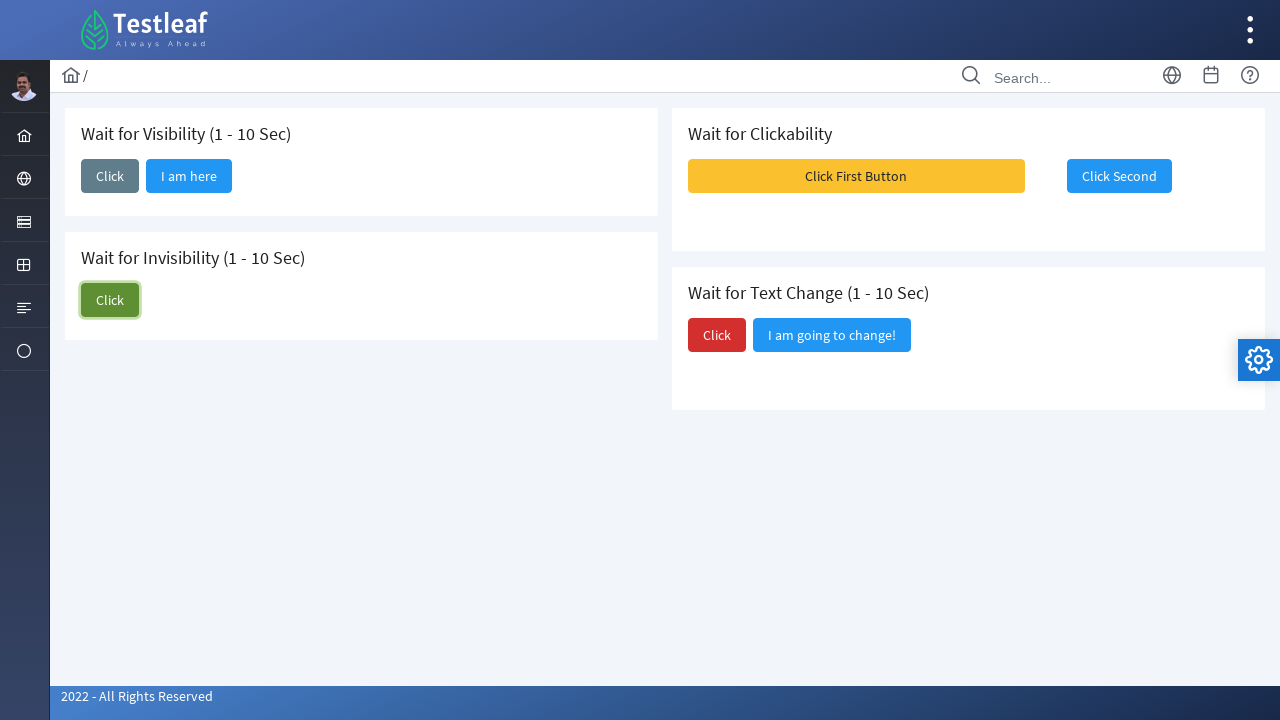

Clicked 'Click First Button' to trigger clickability wait at (856, 176) on xpath=//span[text()='Click First Button']
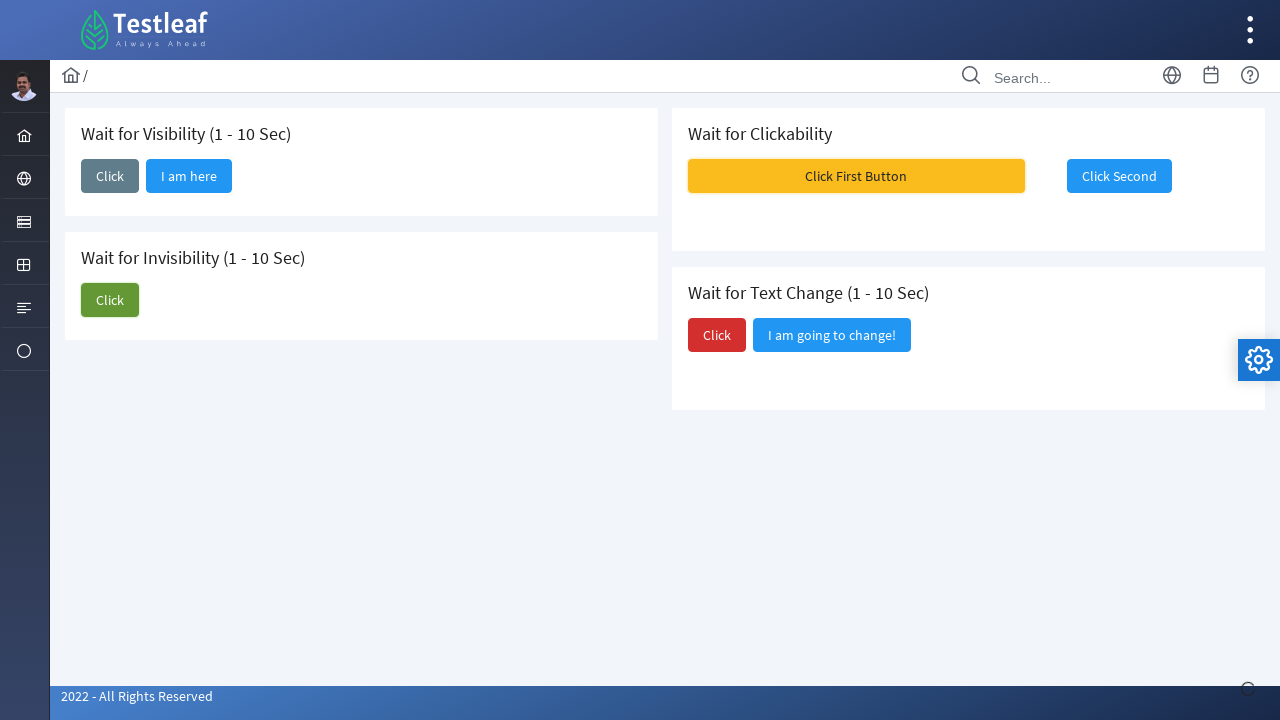

Waited for 'Click Second' button to become visible
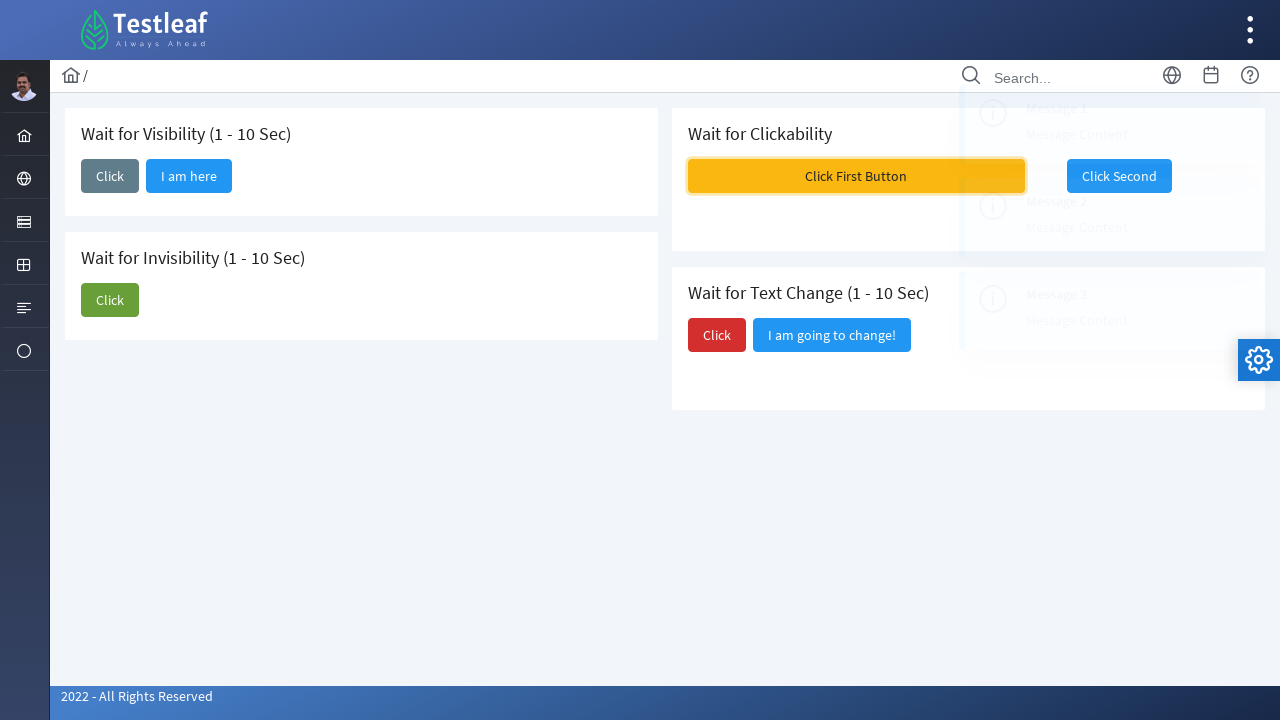

Verified 'Click Second' button is enabled and clickable
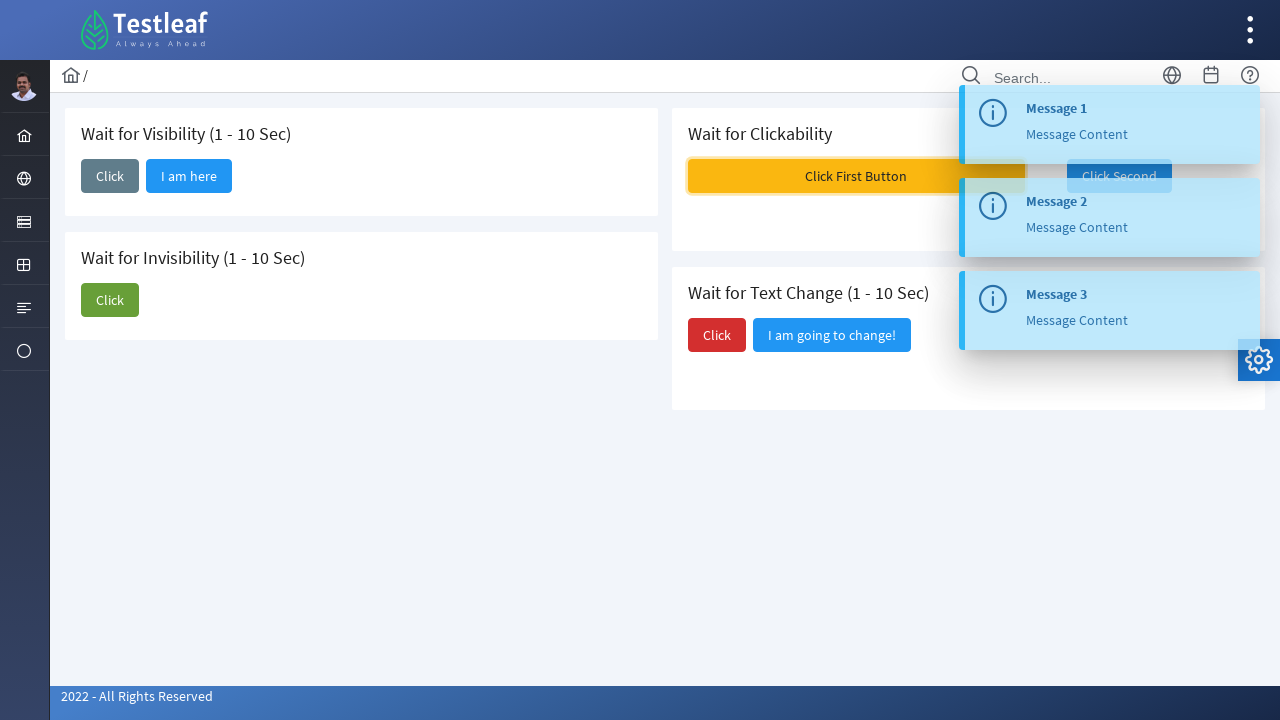

Clicked third 'Click' button to trigger text change wait at (717, 335) on xpath=(//span[text()='Click'])[3]
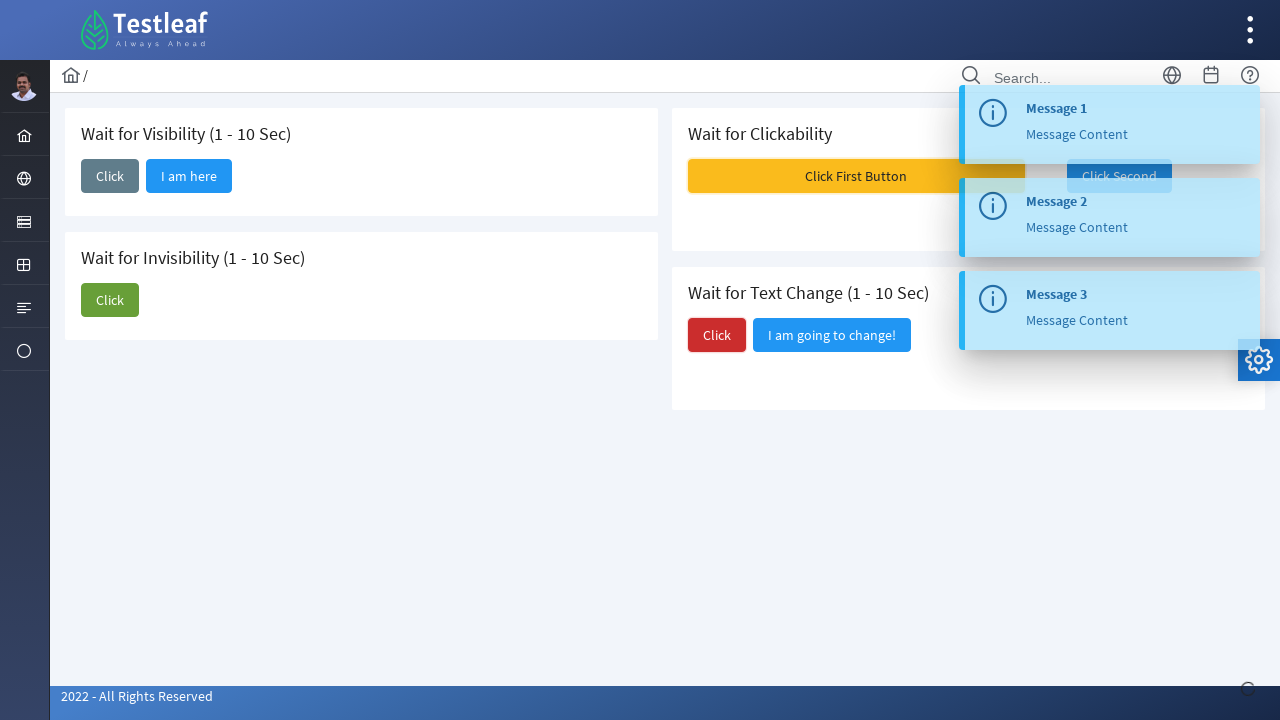

Waited for text to change to 'Did you notice?'
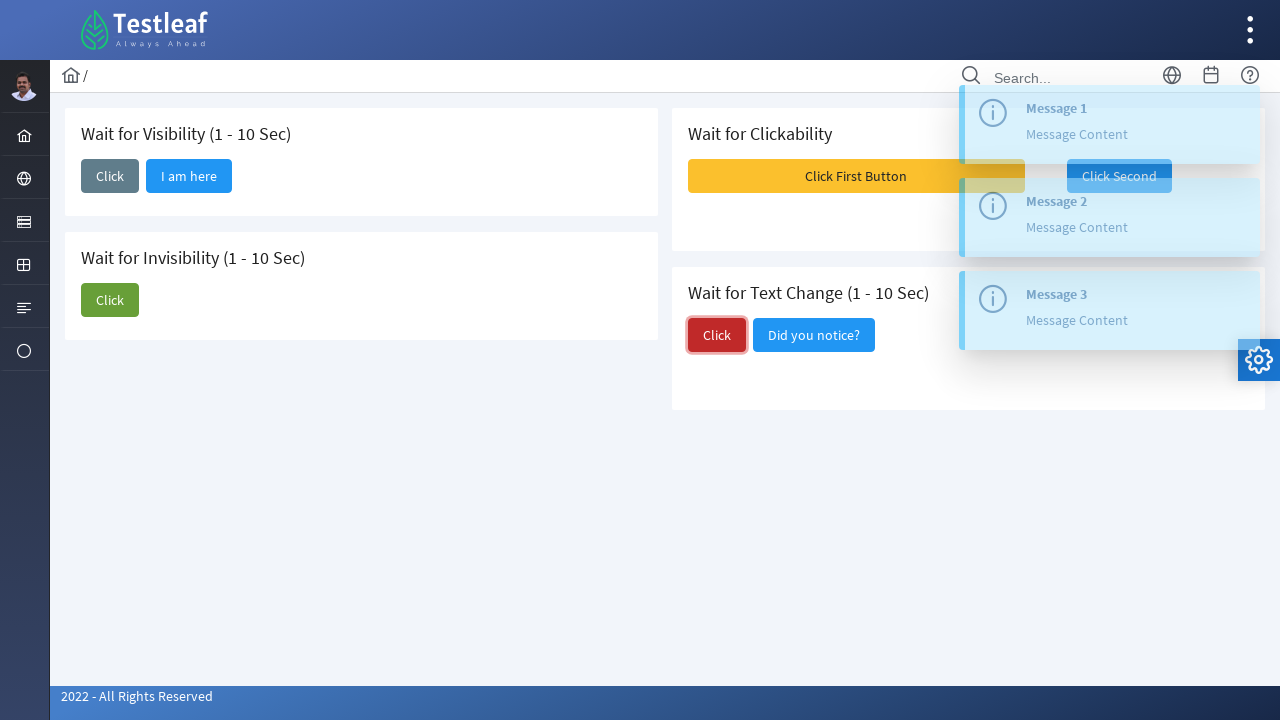

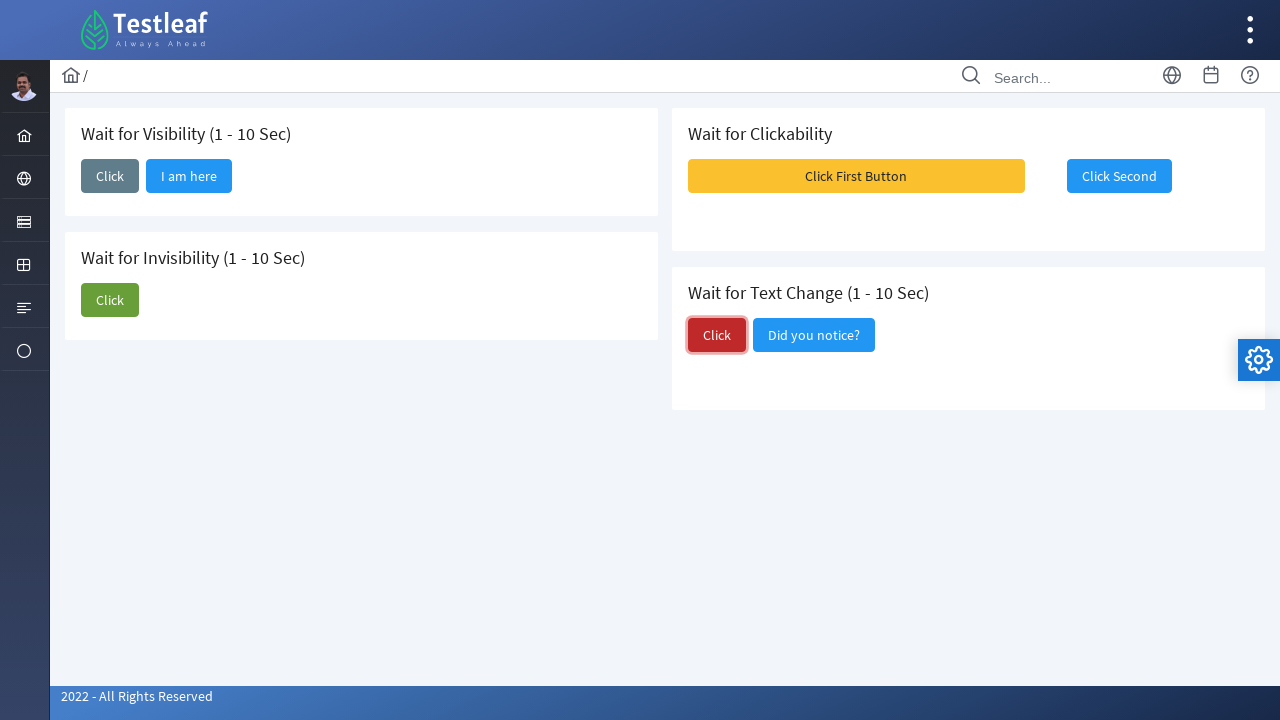